Navigates to a page, clicks a link with dynamically calculated text (based on pi^e*10000), then fills out a form with name, last name, city, and country fields and submits it.

Starting URL: http://suninjuly.github.io/find_link_text

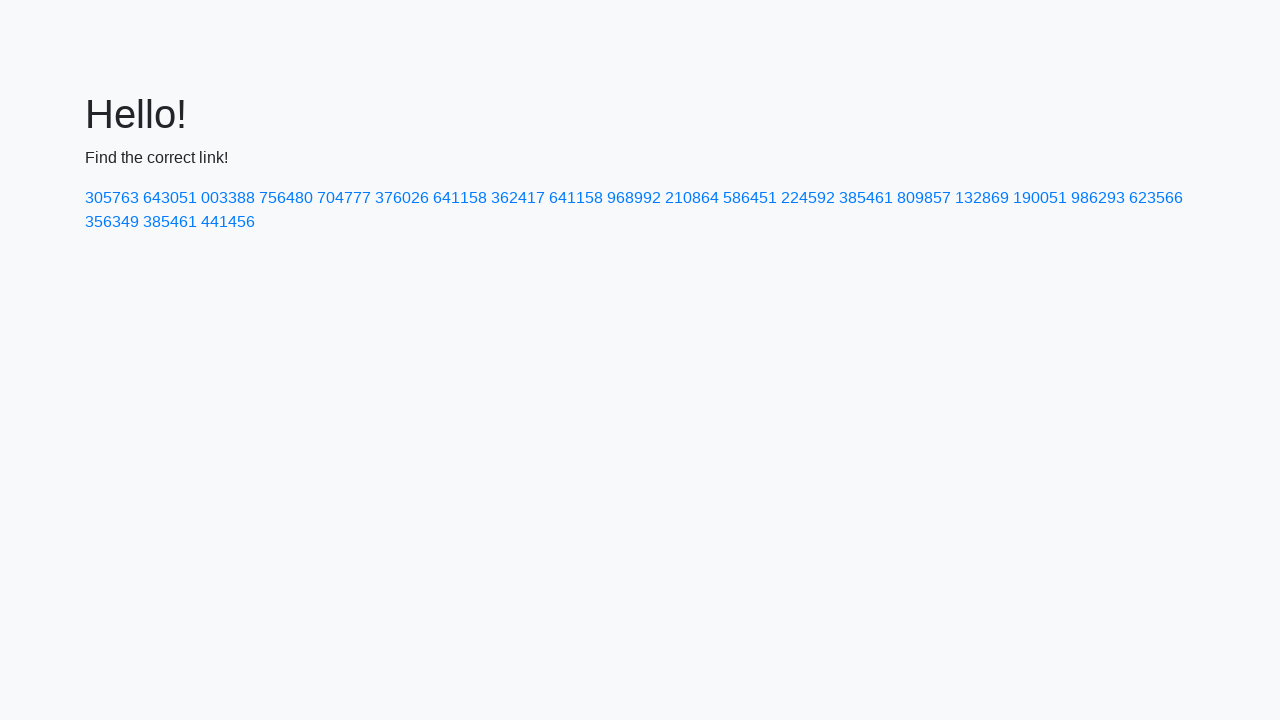

Clicked link with dynamically calculated text: 224592 at (808, 198) on text=224592
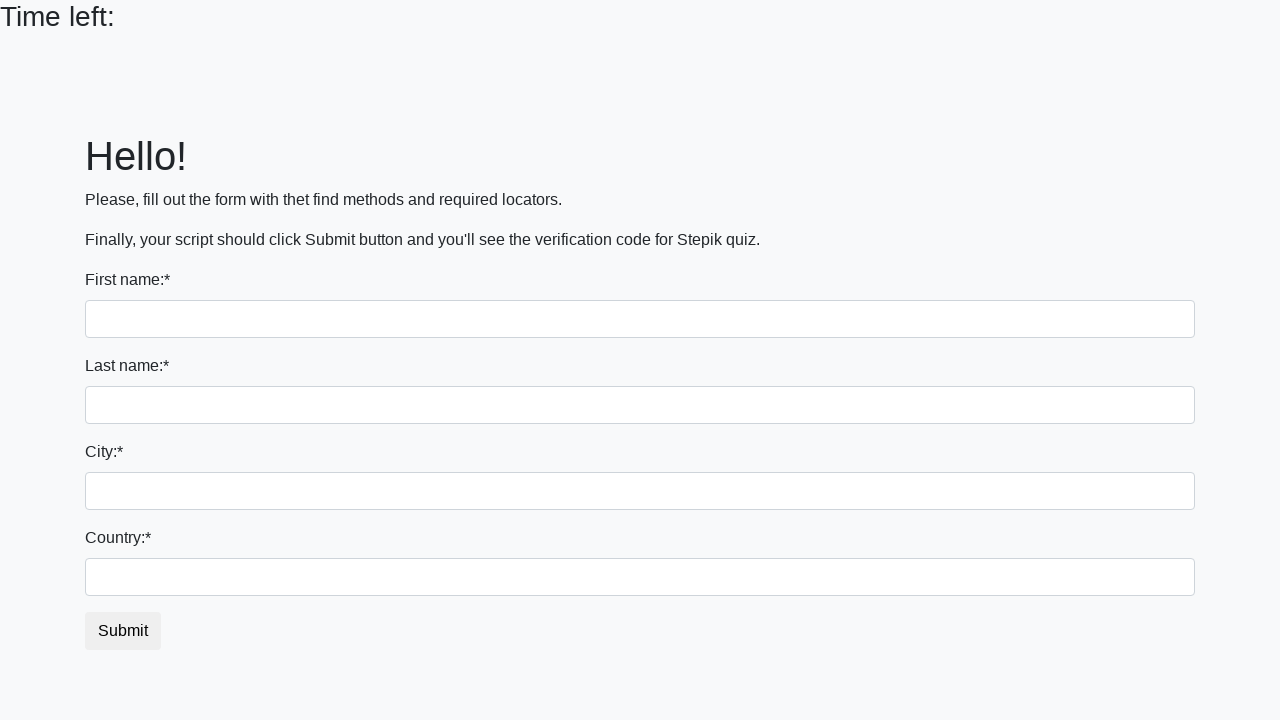

Form loaded and last_name field is visible
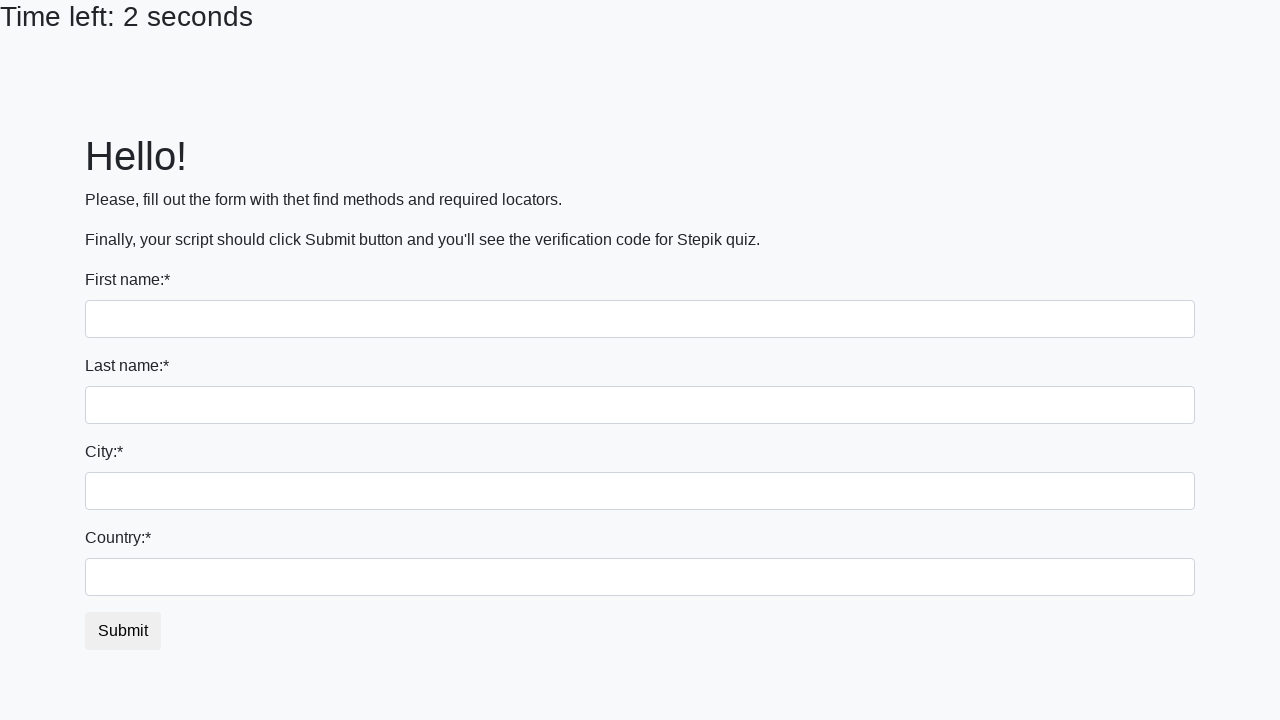

Filled first name field with 'Ihor' on .form-group:nth-child(1) input
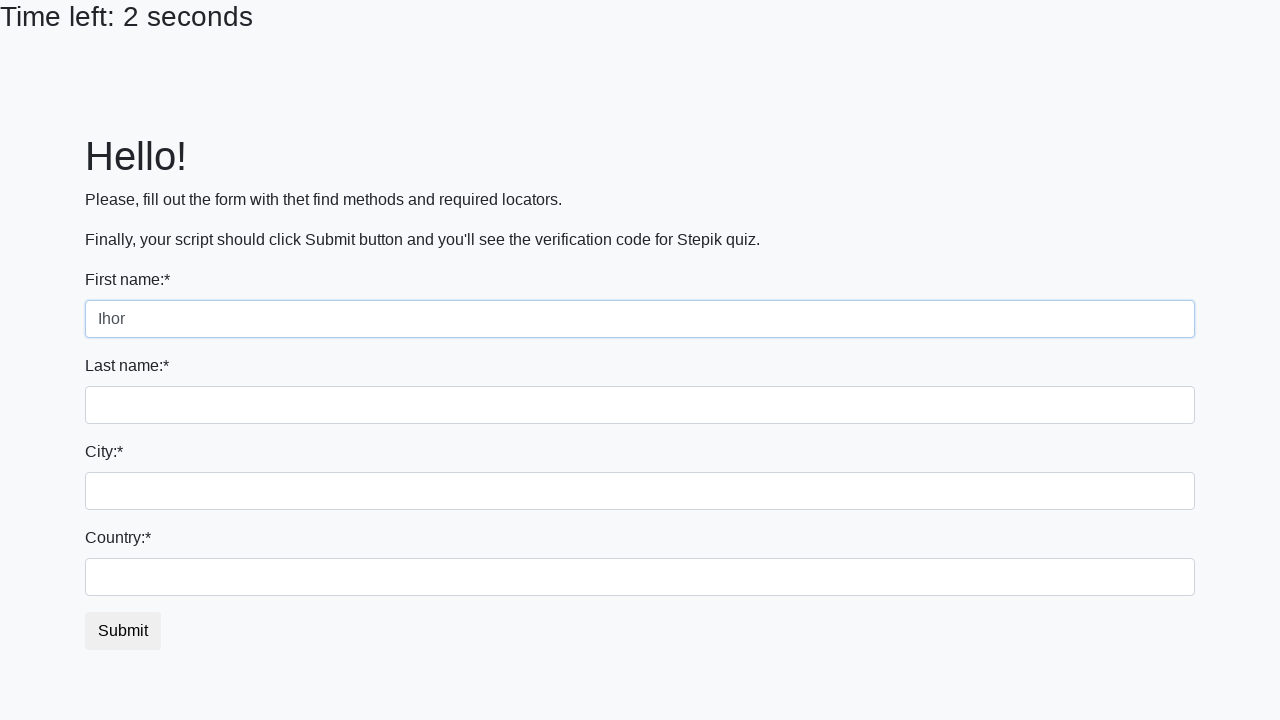

Filled last name field with 'Voitkiv' on input[name='last_name']
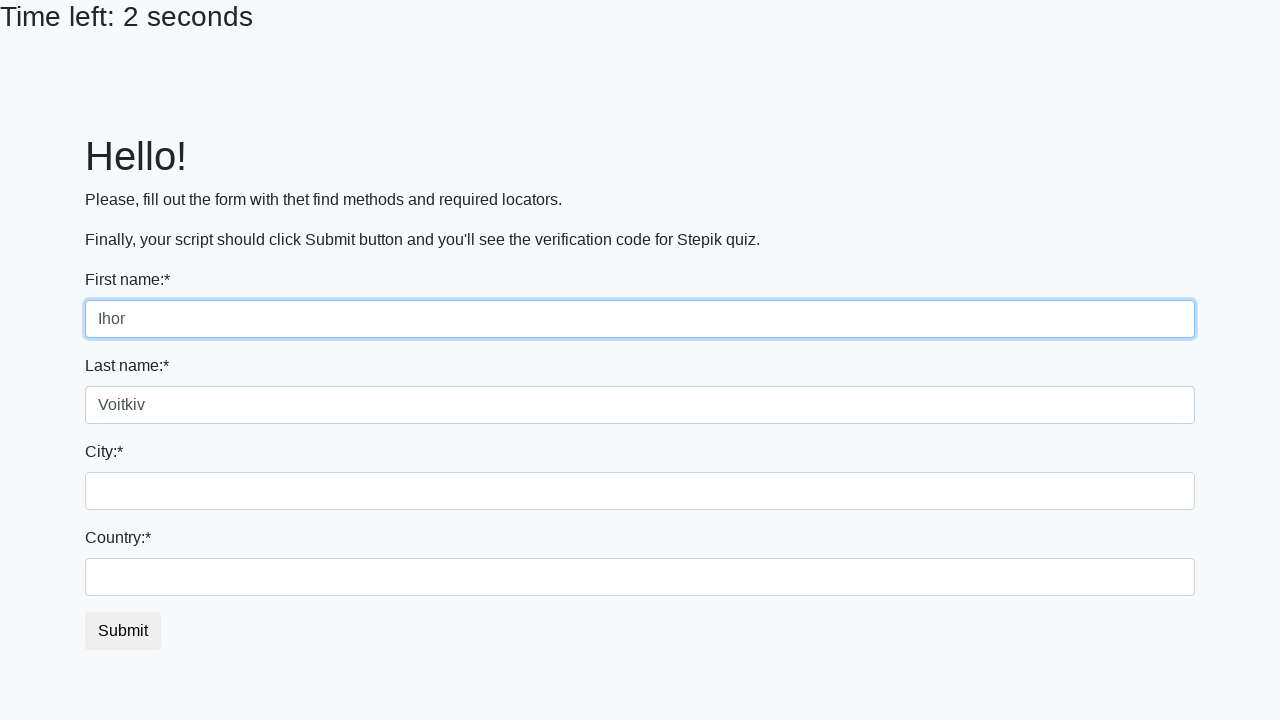

Filled city field with 'Lviv' on .city
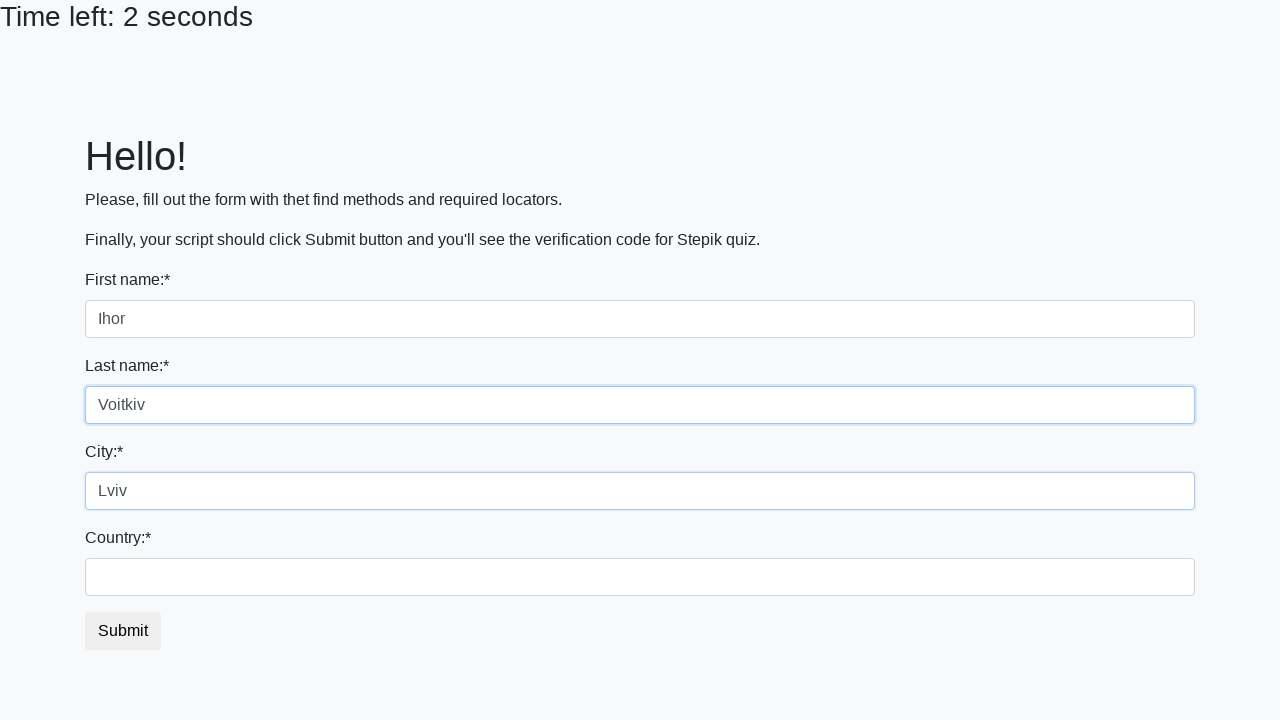

Filled country field with 'UA' on #country
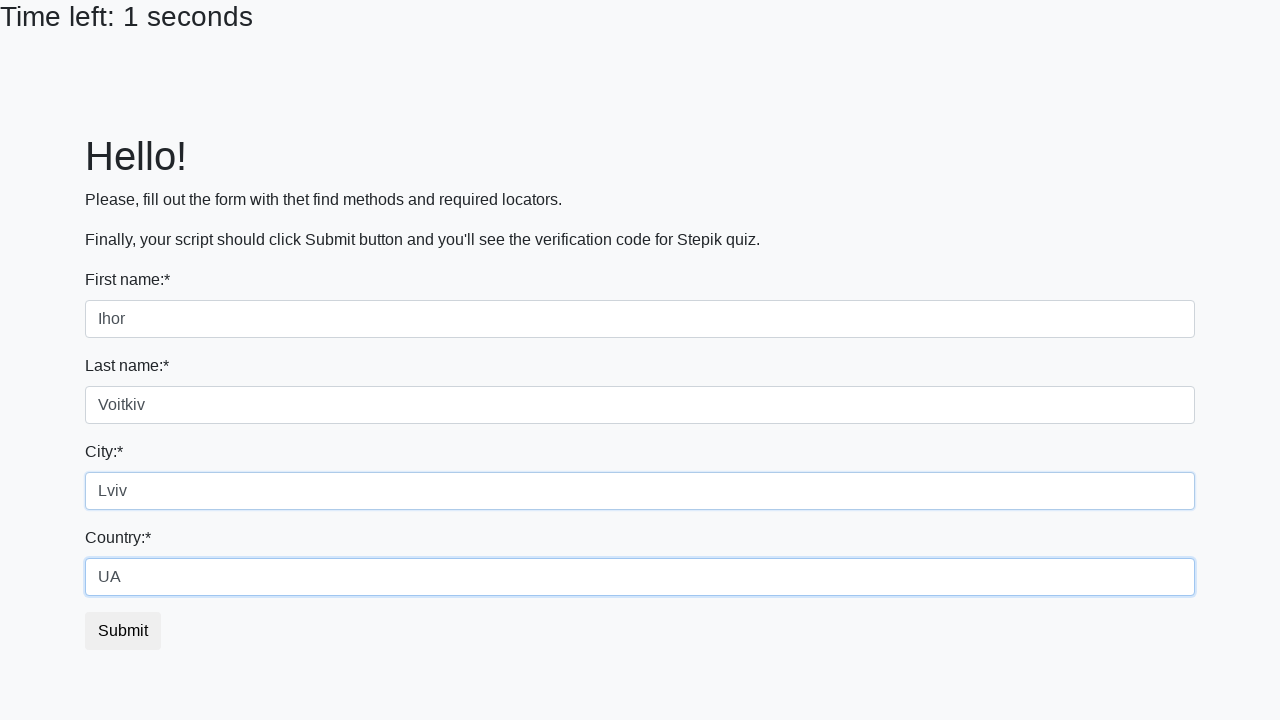

Clicked submit button to submit the form at (123, 631) on button.btn
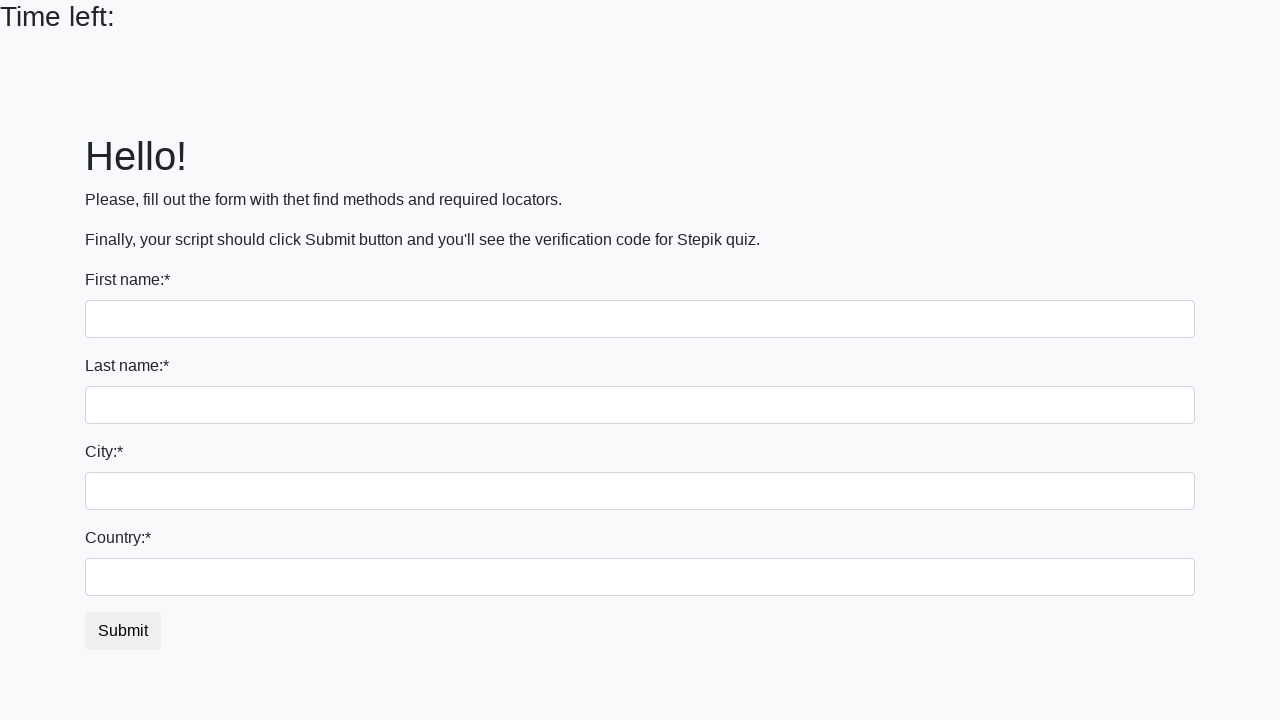

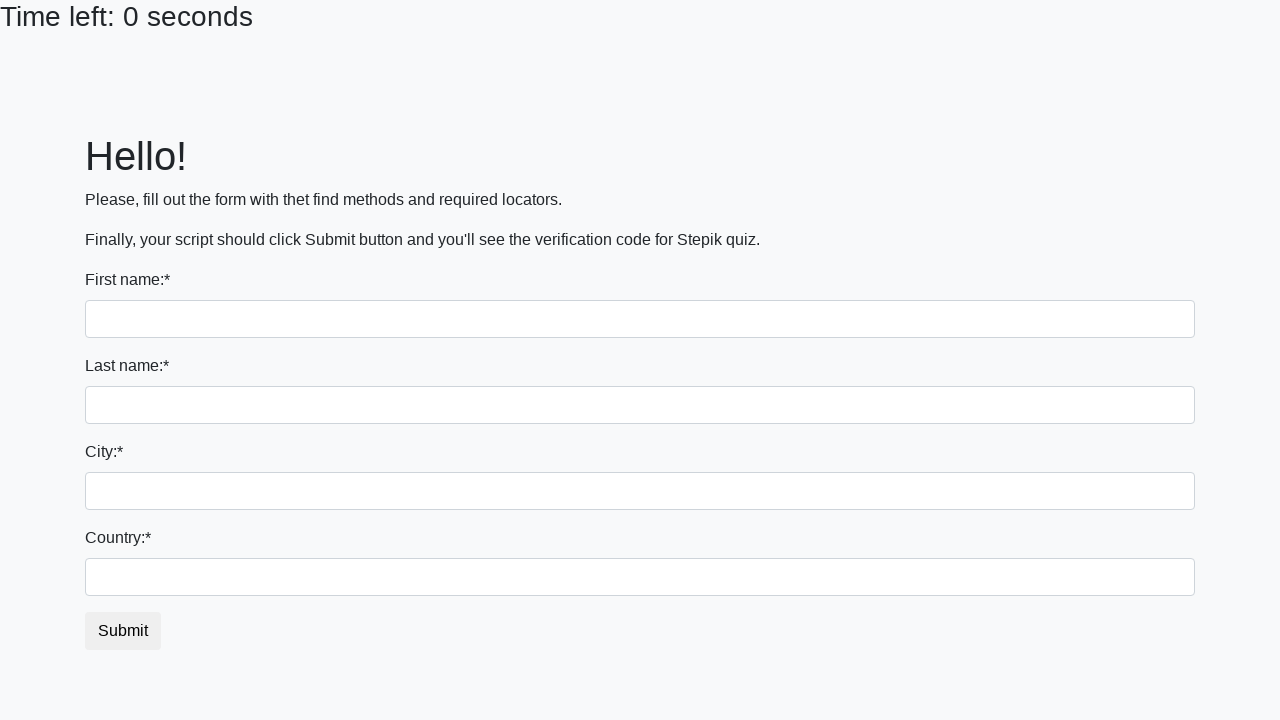